Solves a mathematical captcha by extracting a value from an image attribute, calculating a result, and submitting a form with checkboxes

Starting URL: http://suninjuly.github.io/get_attribute.html

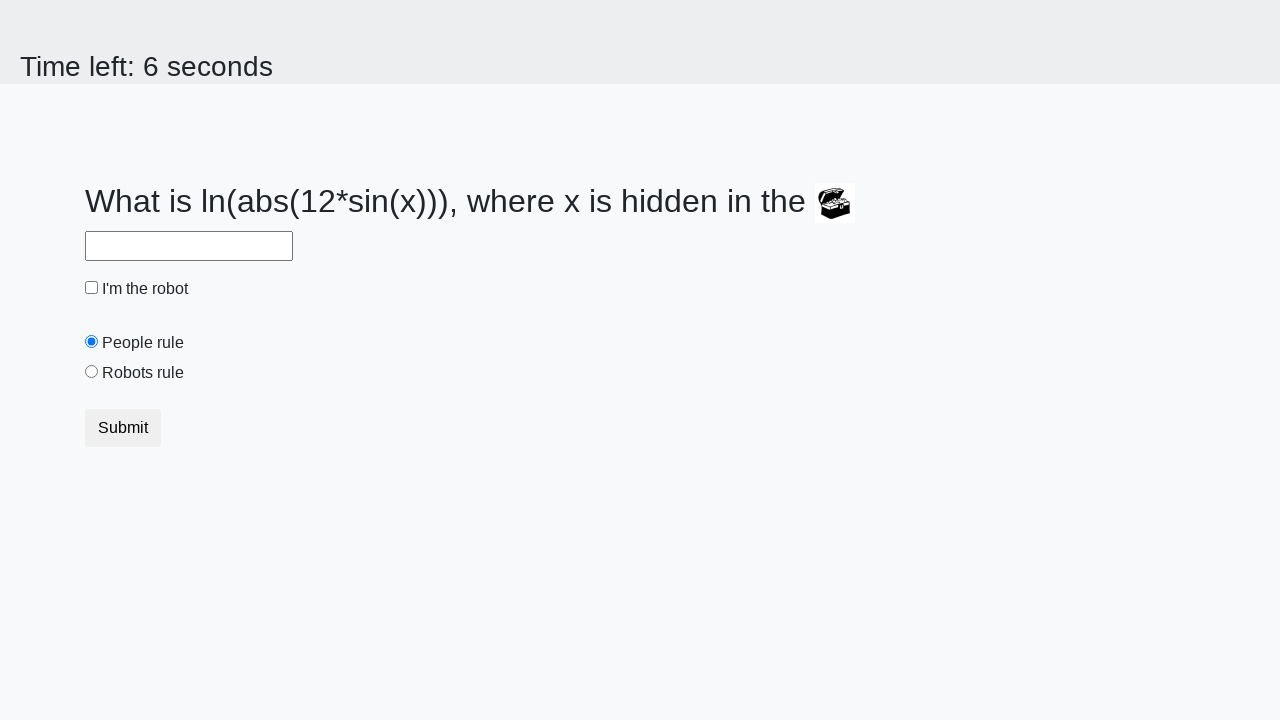

Located the image element
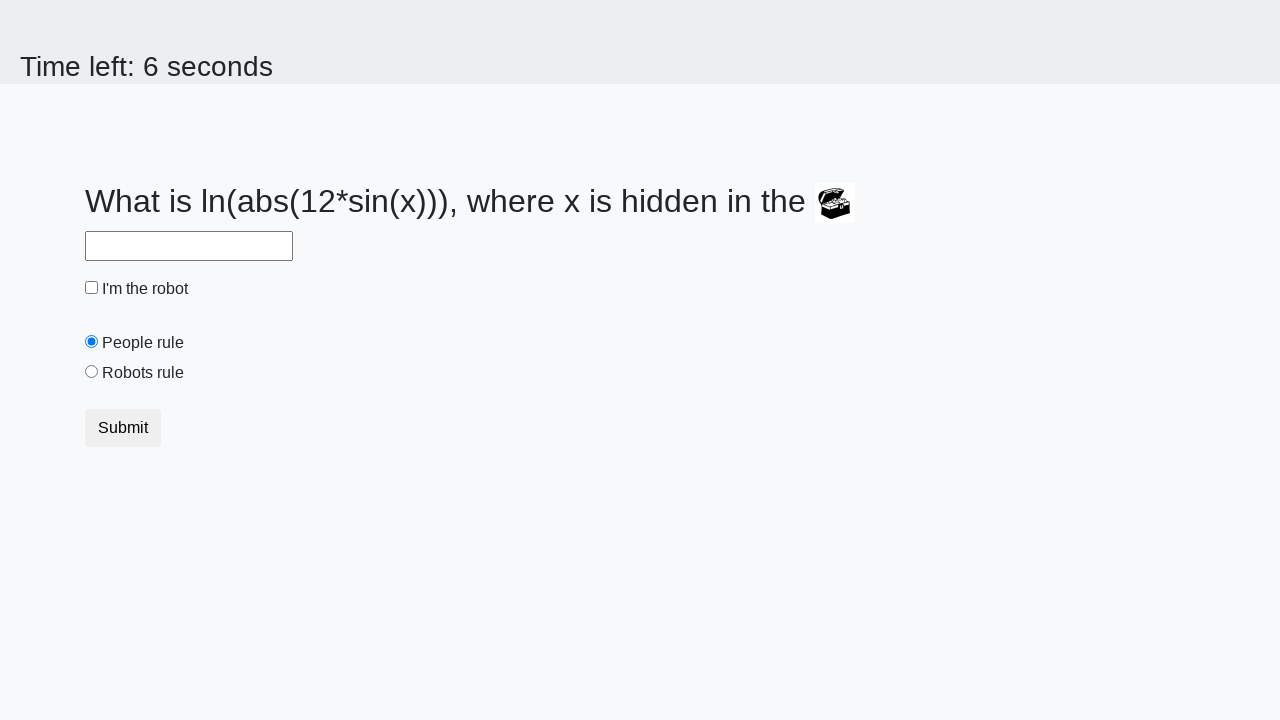

Extracted valuex attribute from image: 579
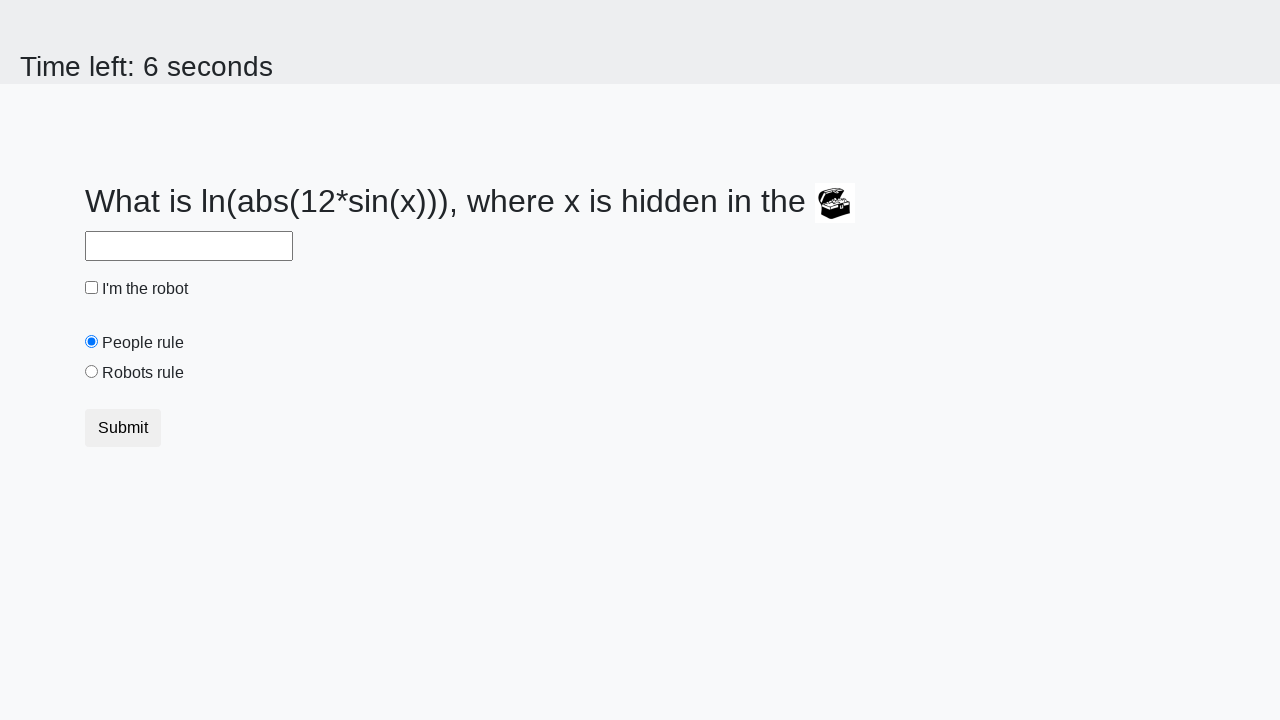

Calculated mathematical result: 2.2762065464479257
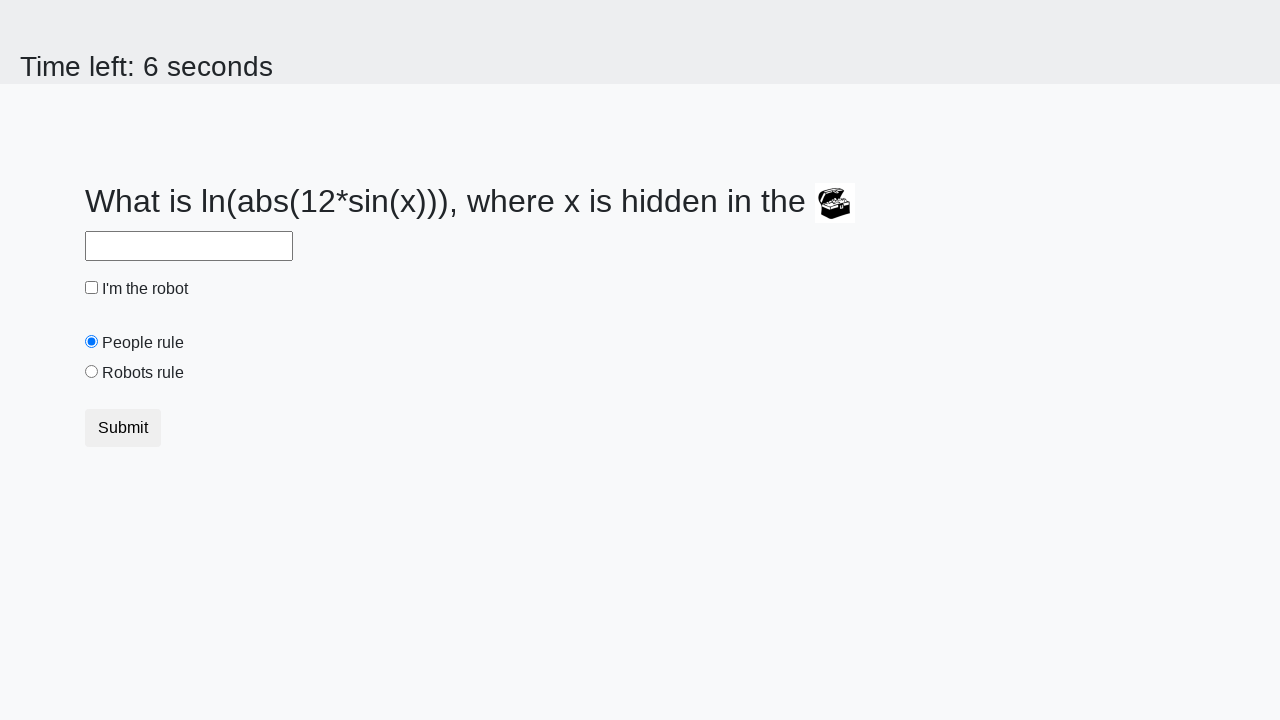

Filled answer field with calculated value: 2.2762065464479257 on #answer
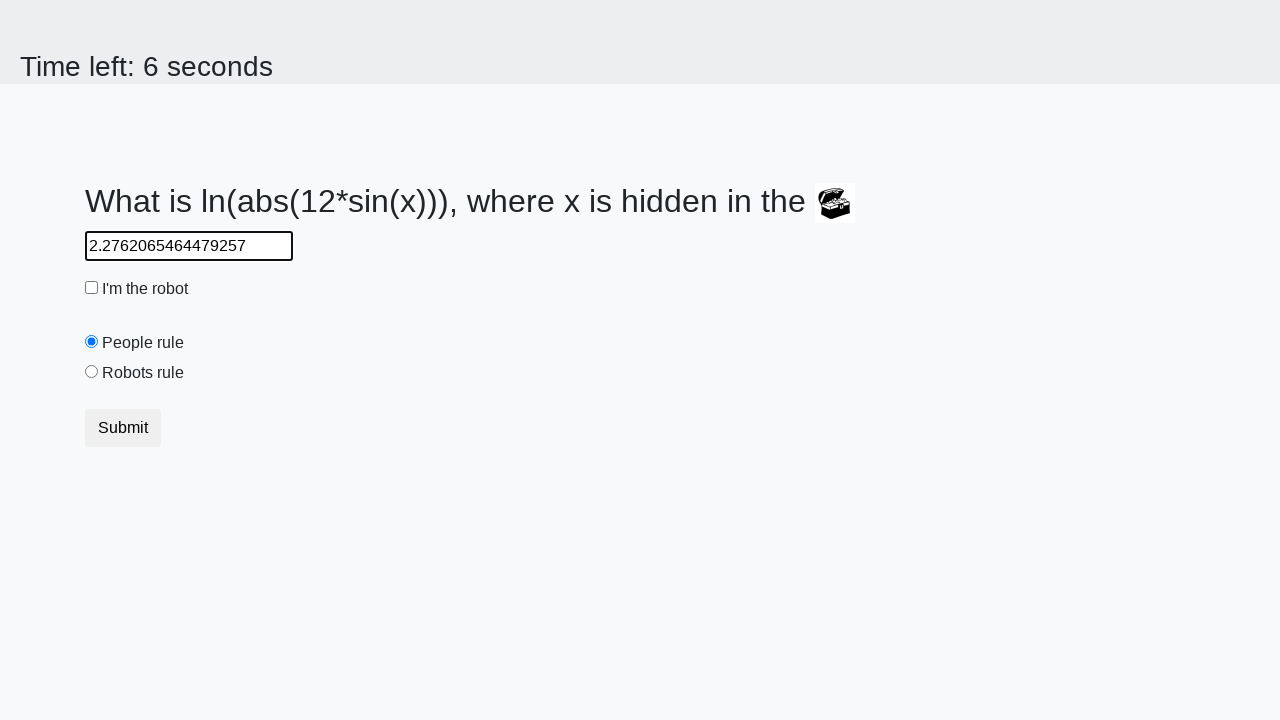

Clicked robot checkbox at (92, 288) on #robotCheckbox
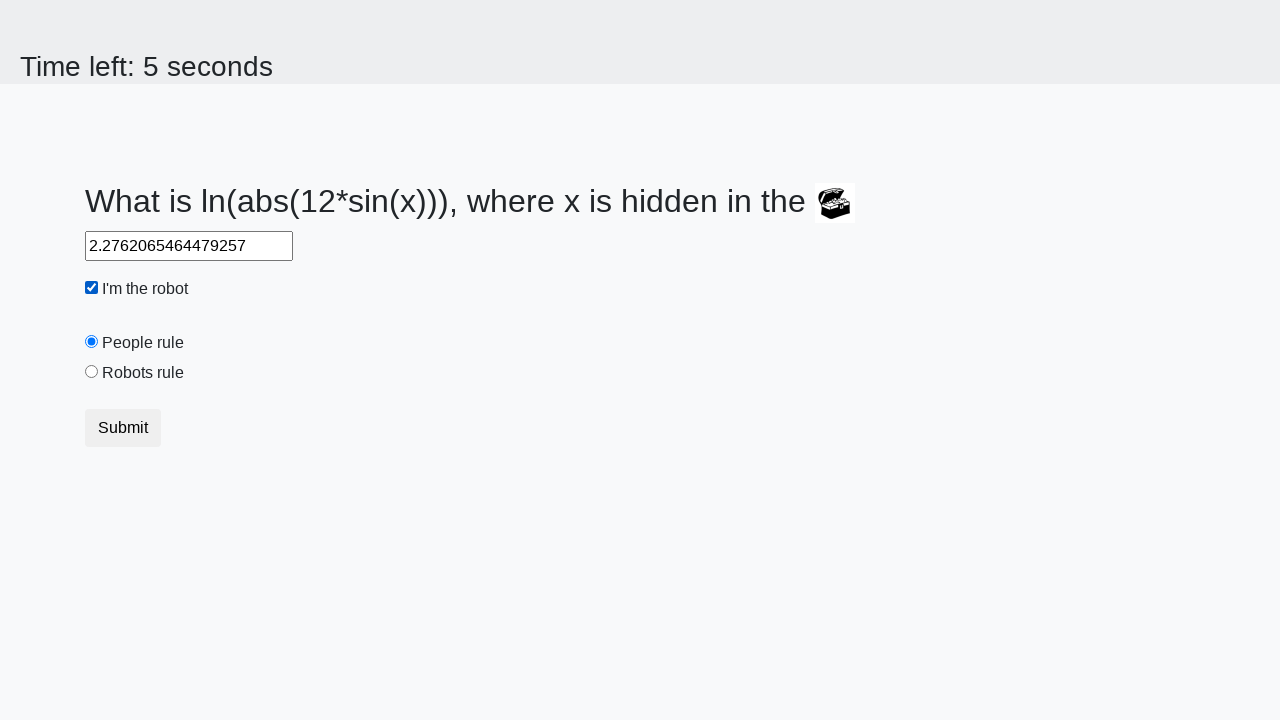

Clicked robots rule radio button at (92, 372) on #robotsRule
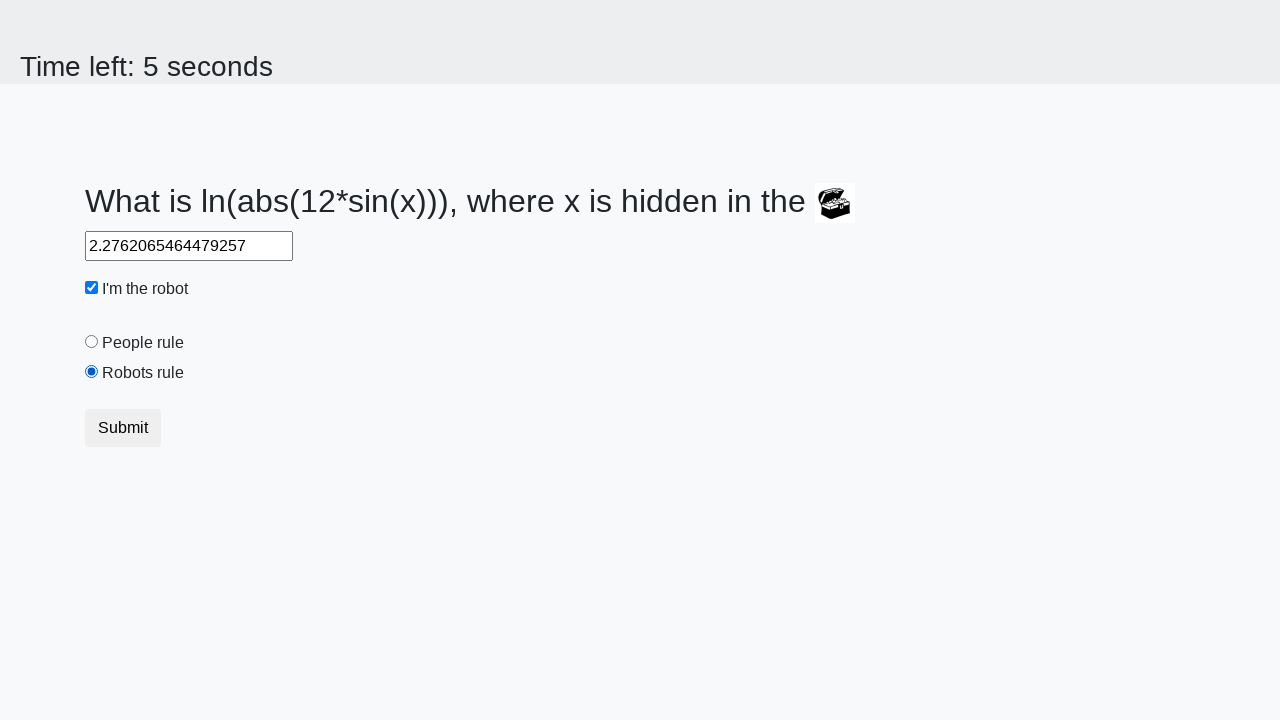

Submitted form by clicking submit button at (123, 428) on .btn.btn-default
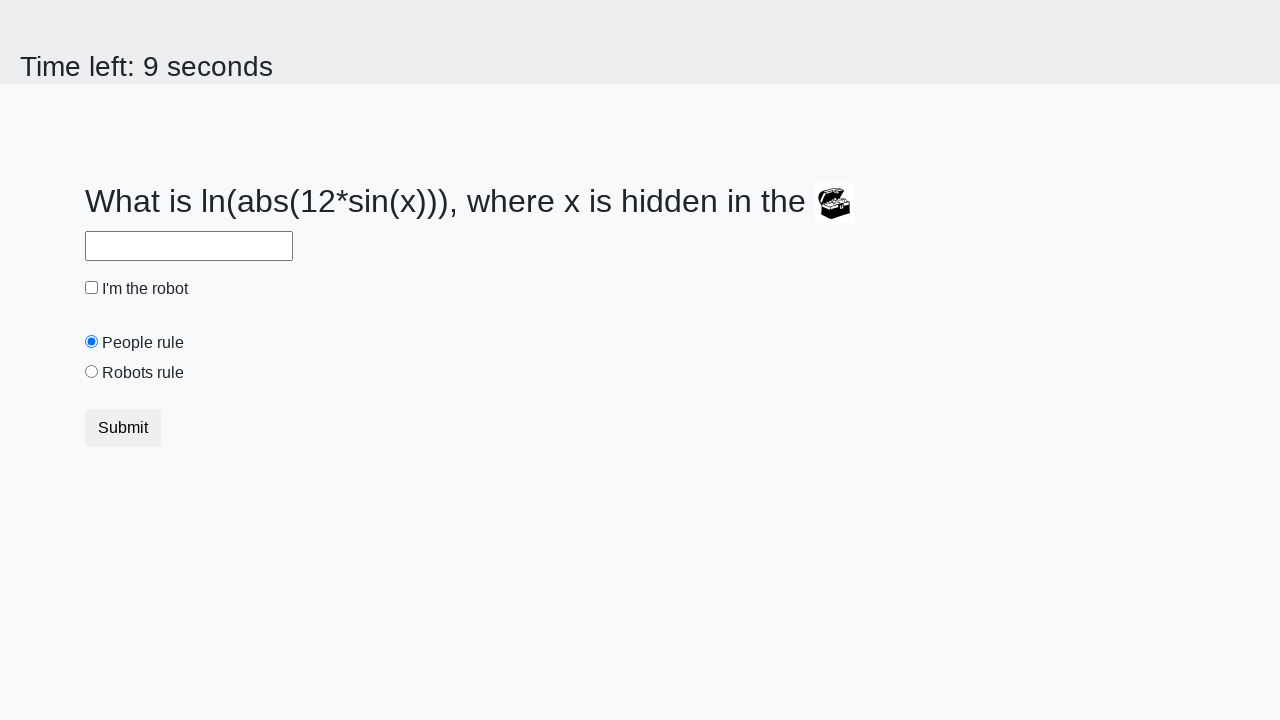

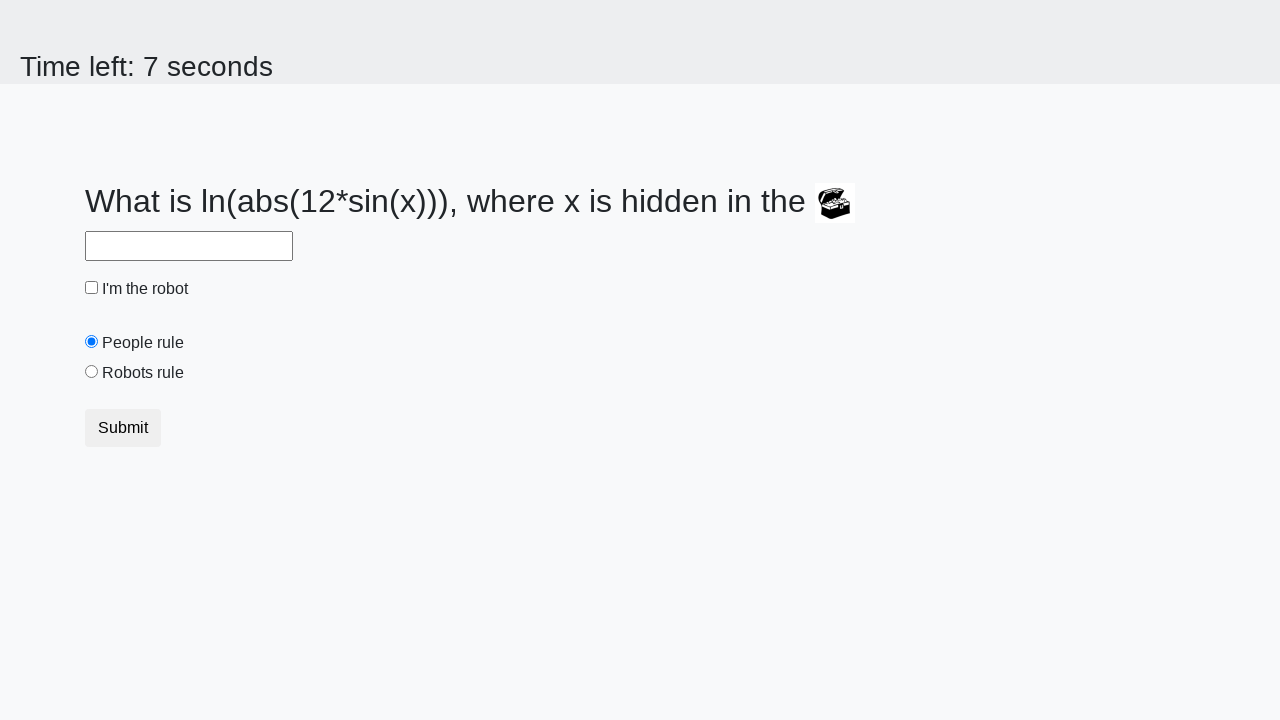